Tests keyboard interaction with autocomplete field by typing "Robin" with the first letter capitalized using shift key

Starting URL: http://demoqa.com/auto-complete

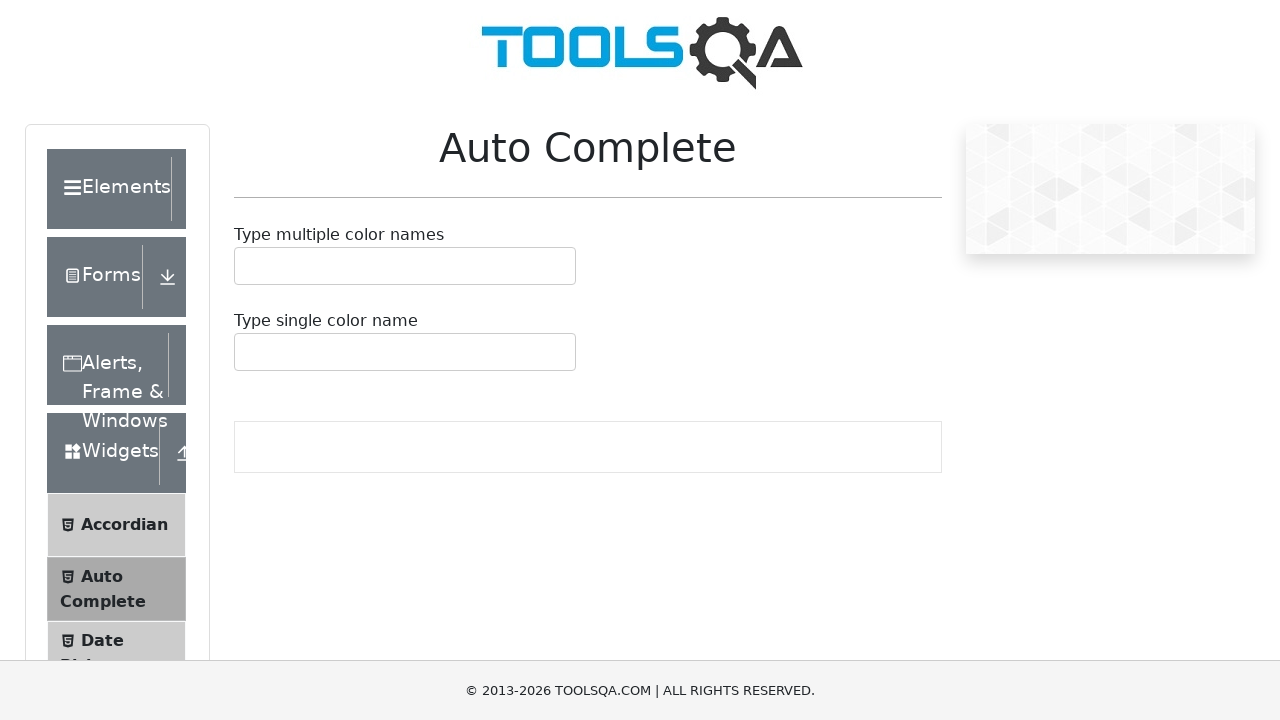

Clicked on the single autocomplete container at (405, 352) on #autoCompleteSingleContainer
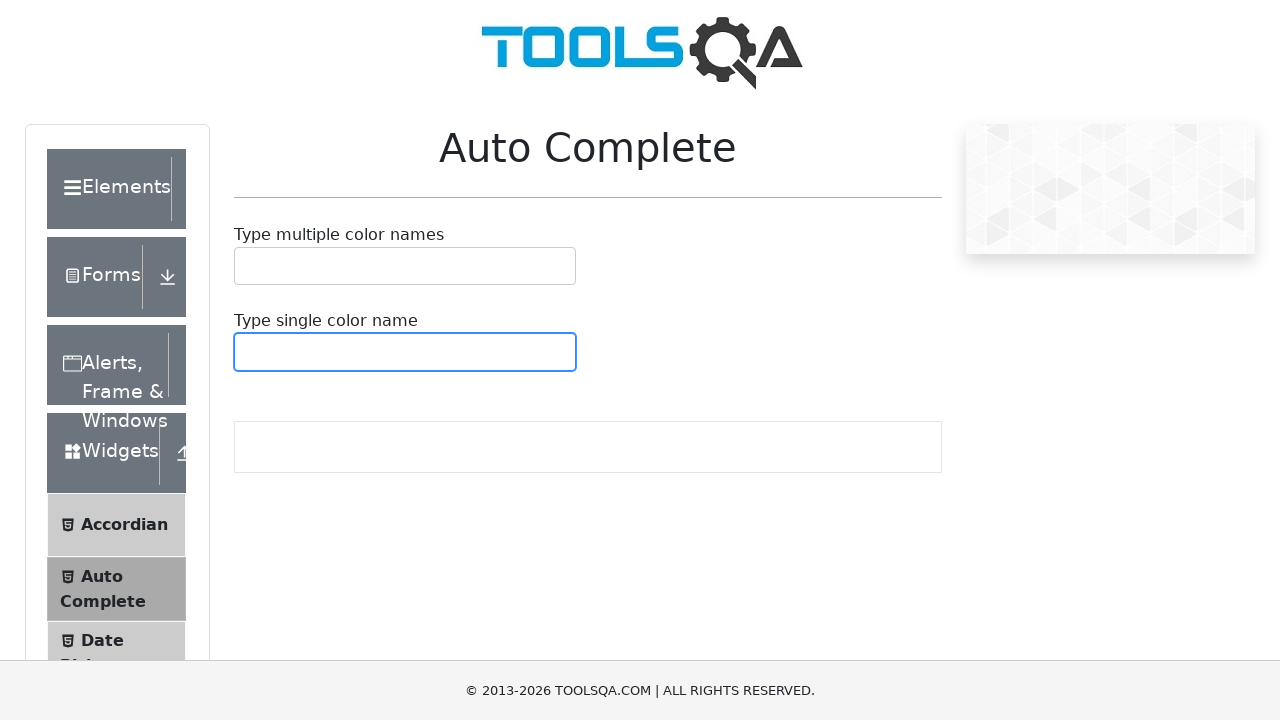

Pressed Shift key down
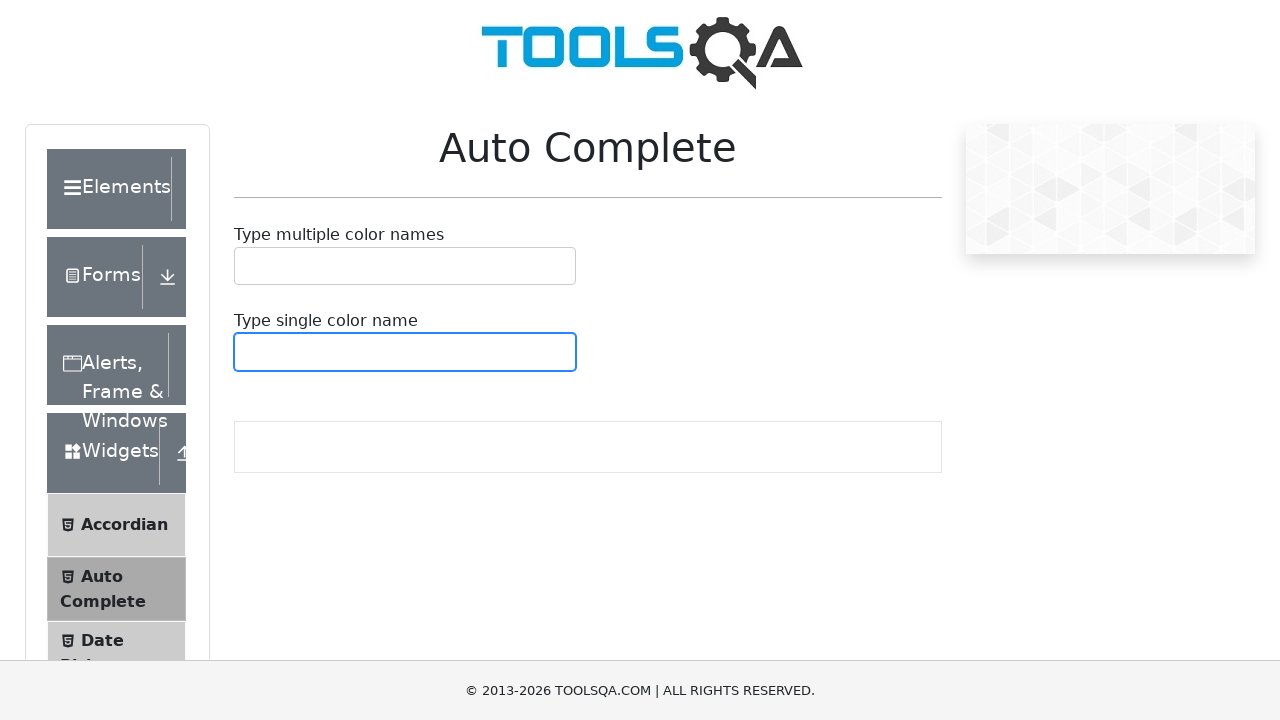

Typed 'r' with Shift held down to produce capital 'R'
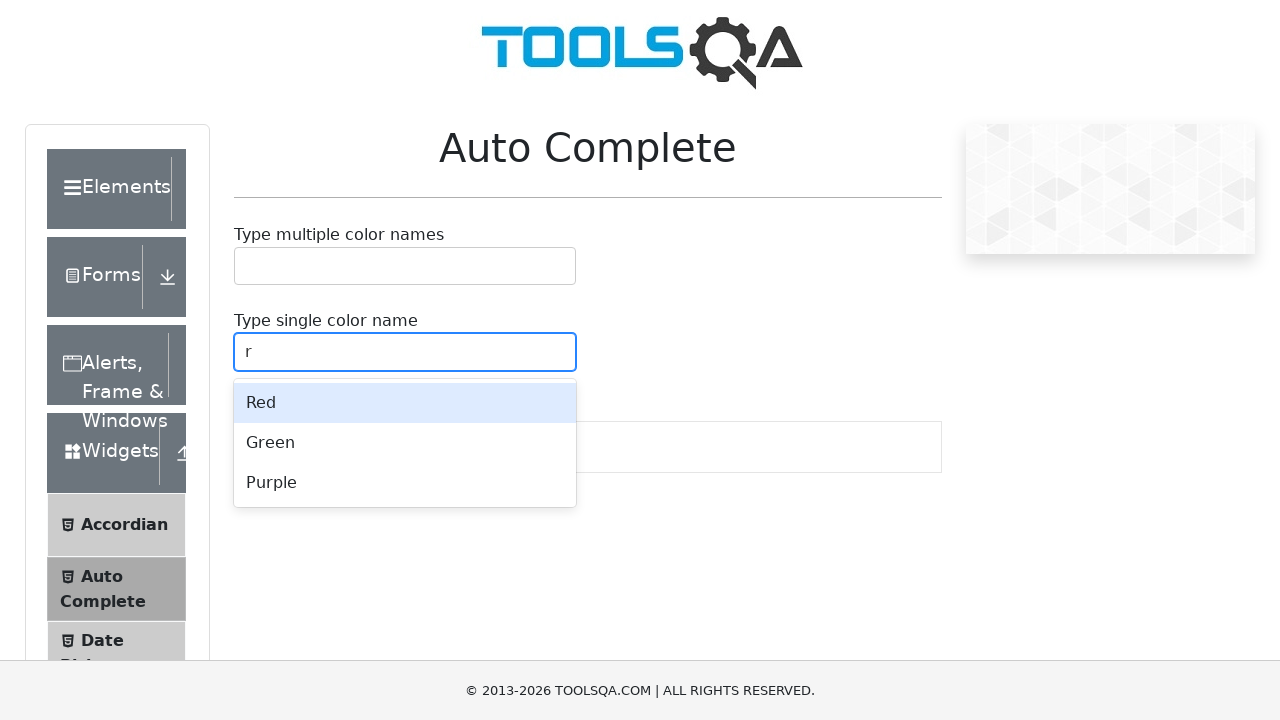

Released Shift key
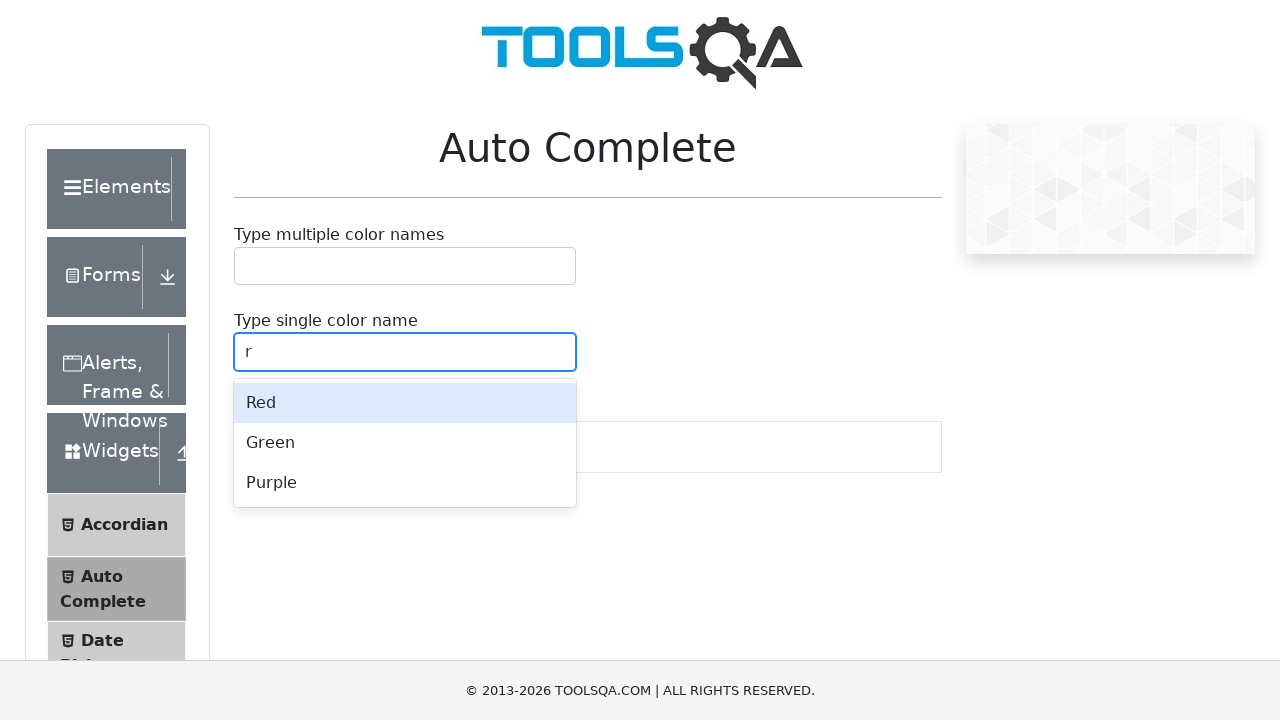

Typed 'obin' to complete 'Robin' in the autocomplete field
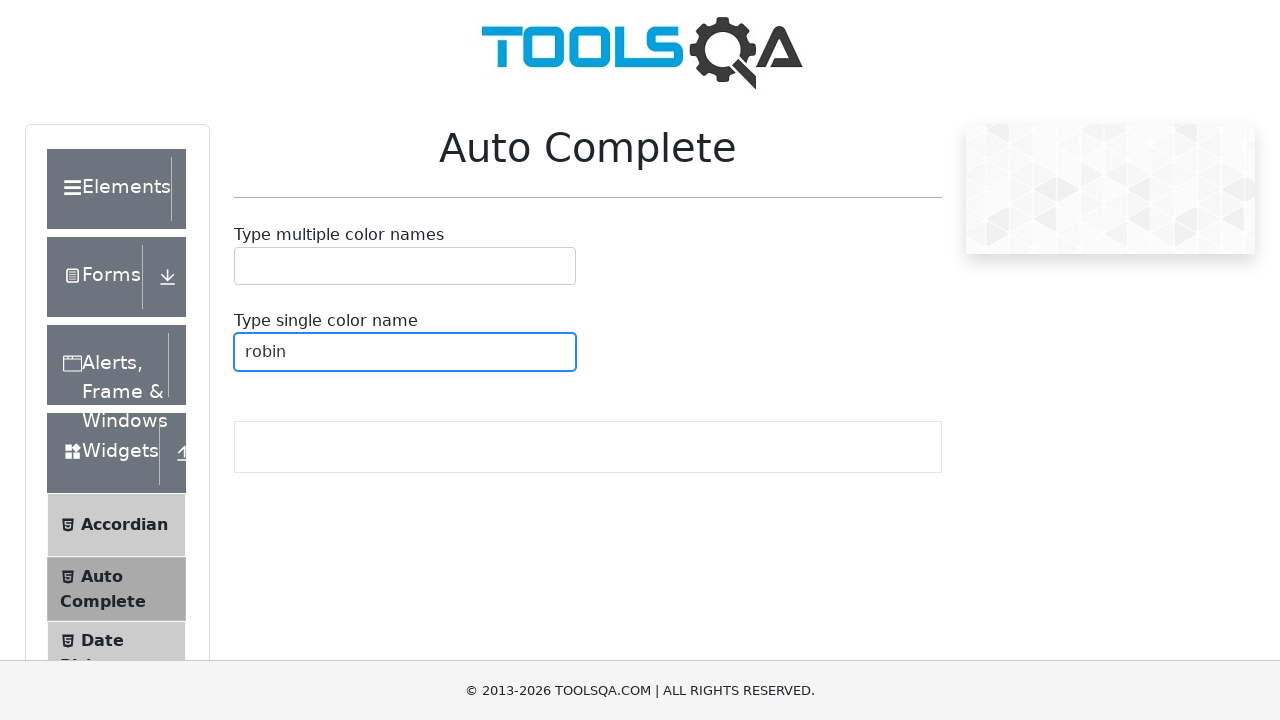

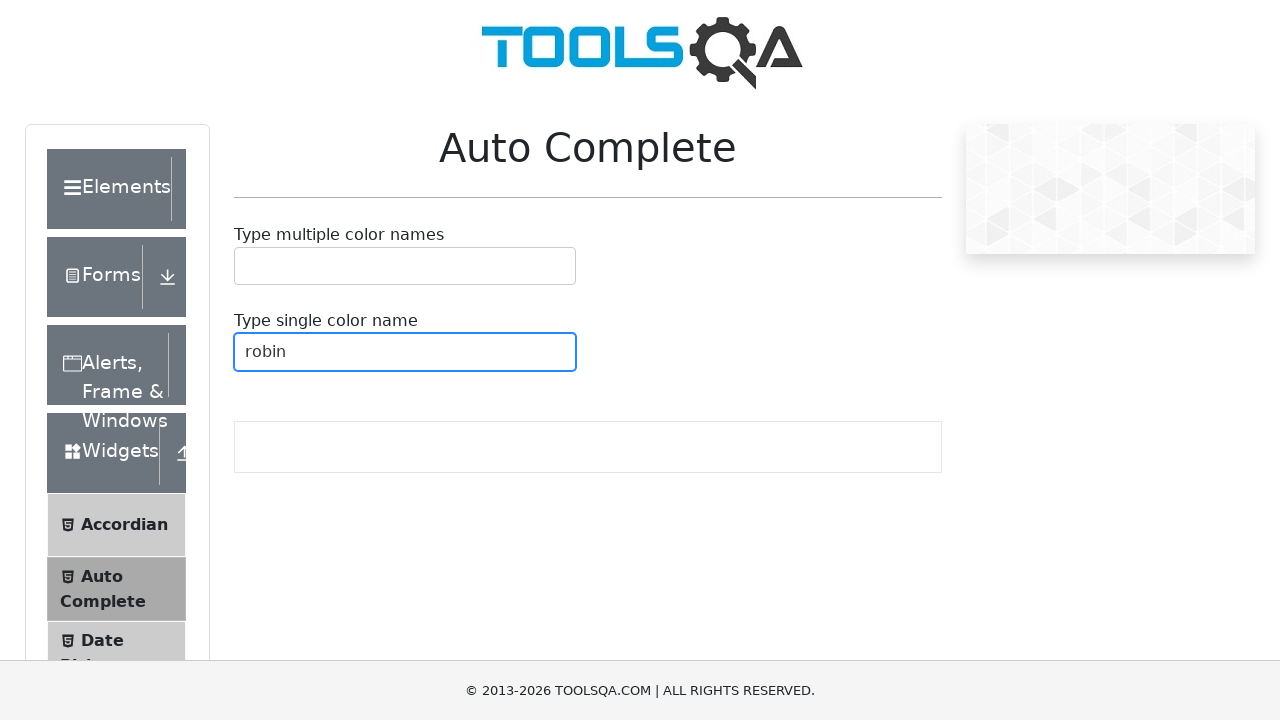